Tests clearing the complete state of all items by checking and unchecking the toggle all

Starting URL: https://demo.playwright.dev/todomvc

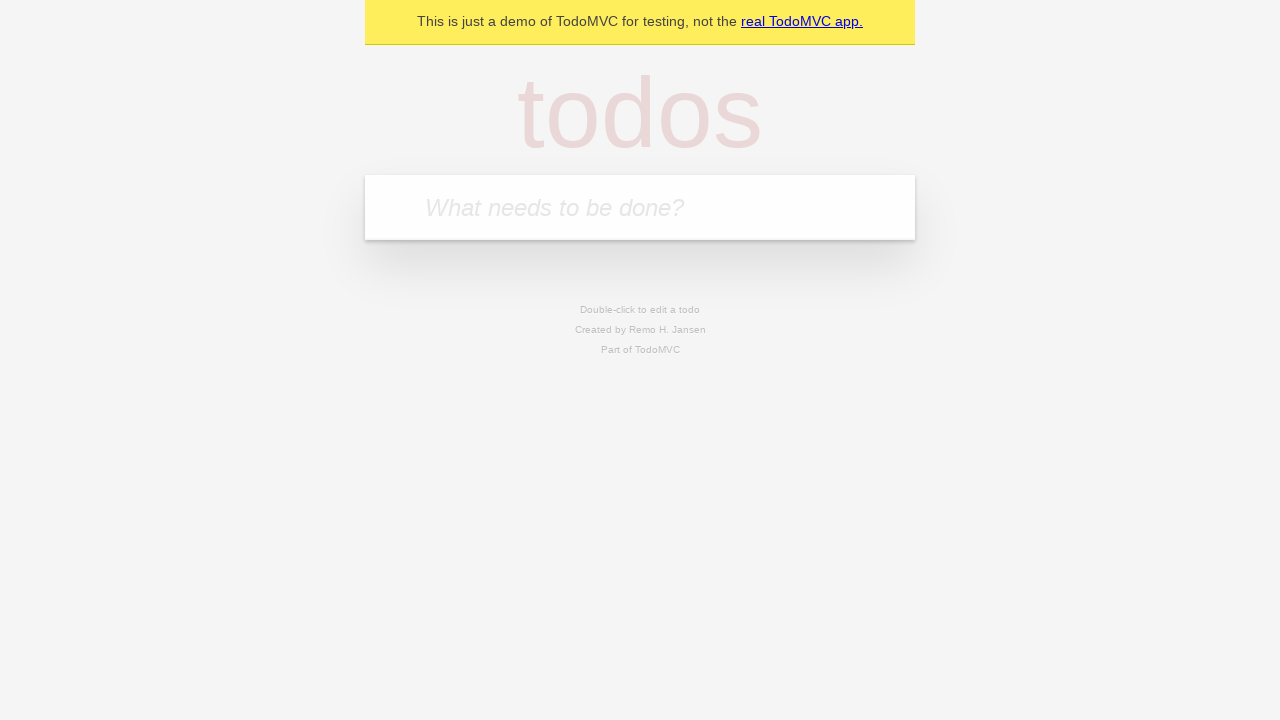

Filled todo input with 'buy some cheese' on internal:attr=[placeholder="What needs to be done?"i]
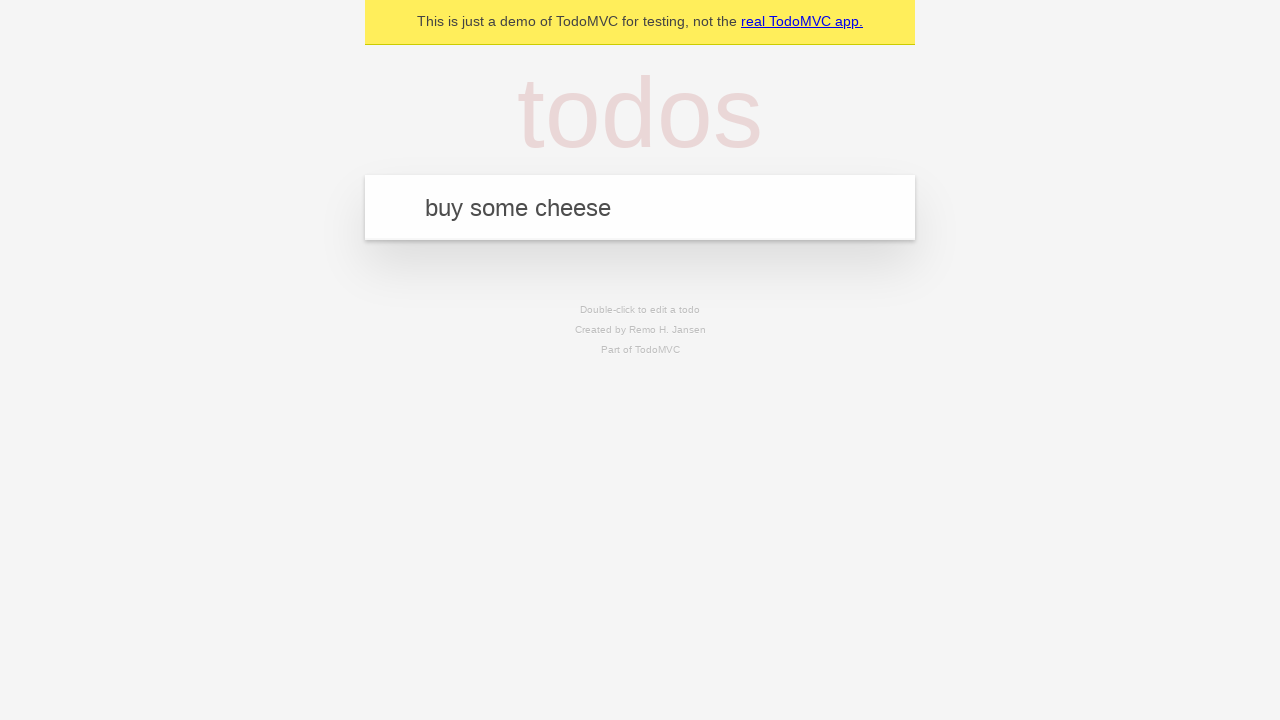

Pressed Enter to add first todo item on internal:attr=[placeholder="What needs to be done?"i]
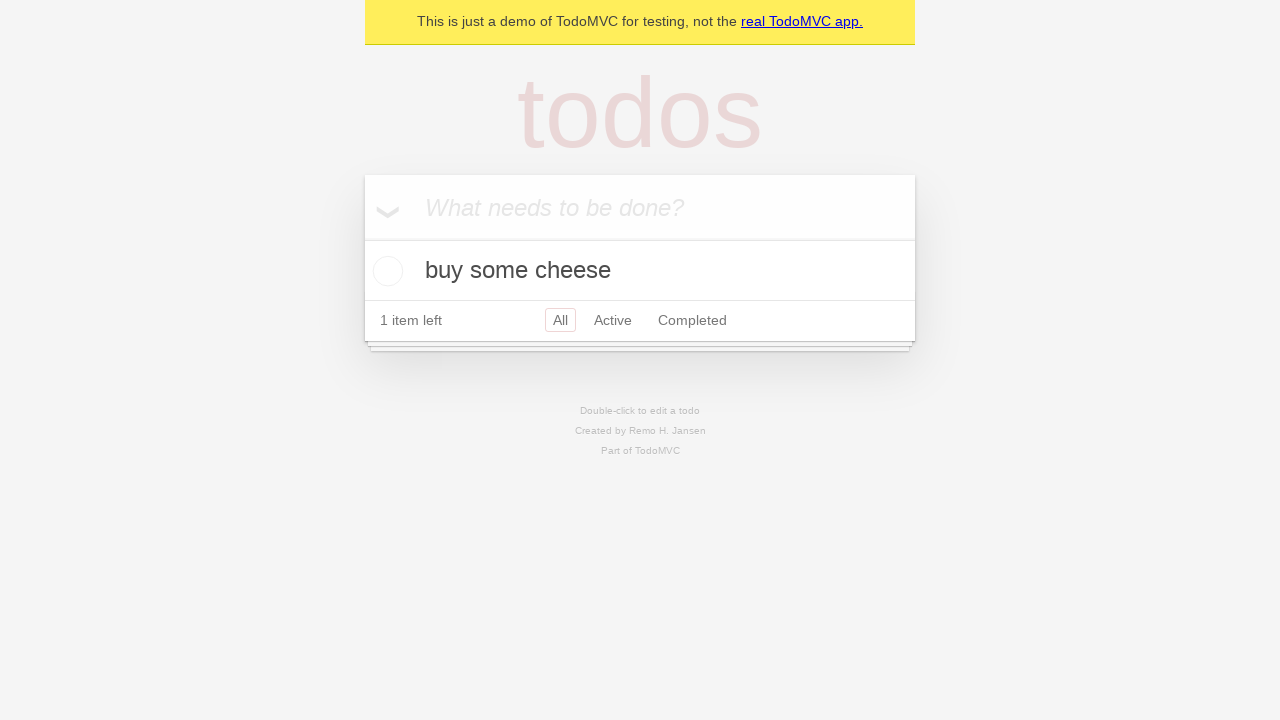

Filled todo input with 'feed the cat' on internal:attr=[placeholder="What needs to be done?"i]
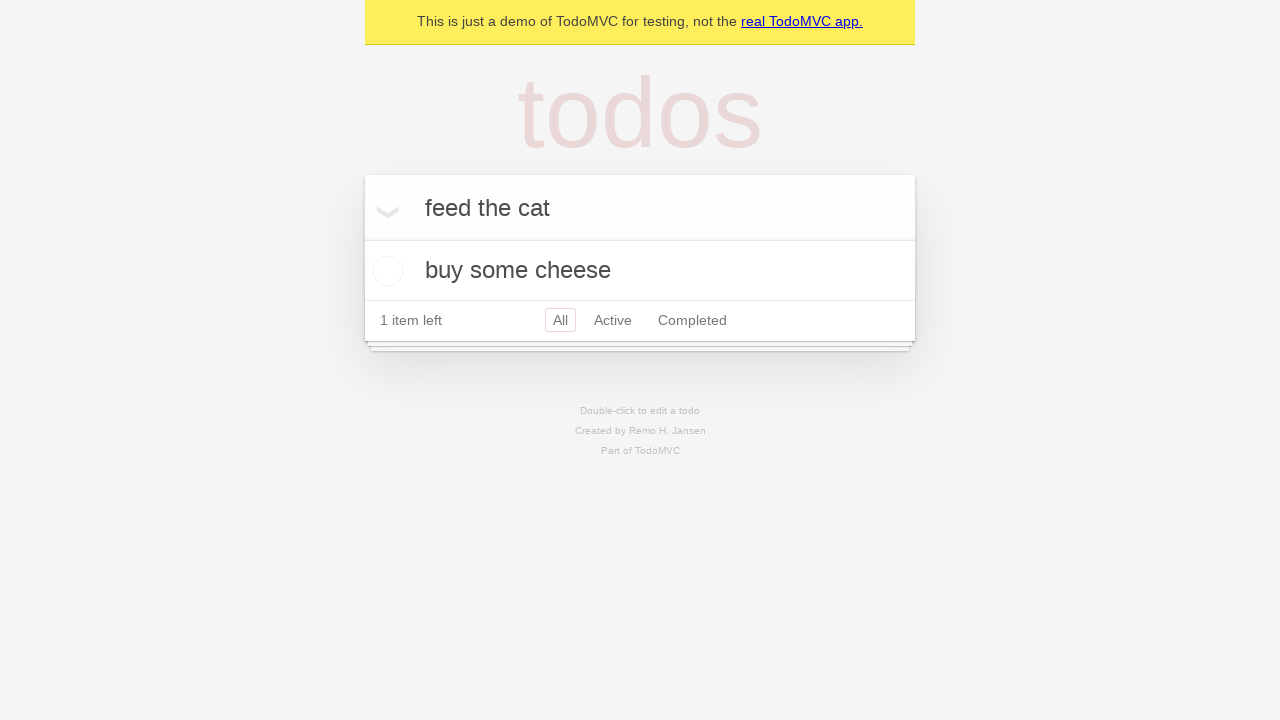

Pressed Enter to add second todo item on internal:attr=[placeholder="What needs to be done?"i]
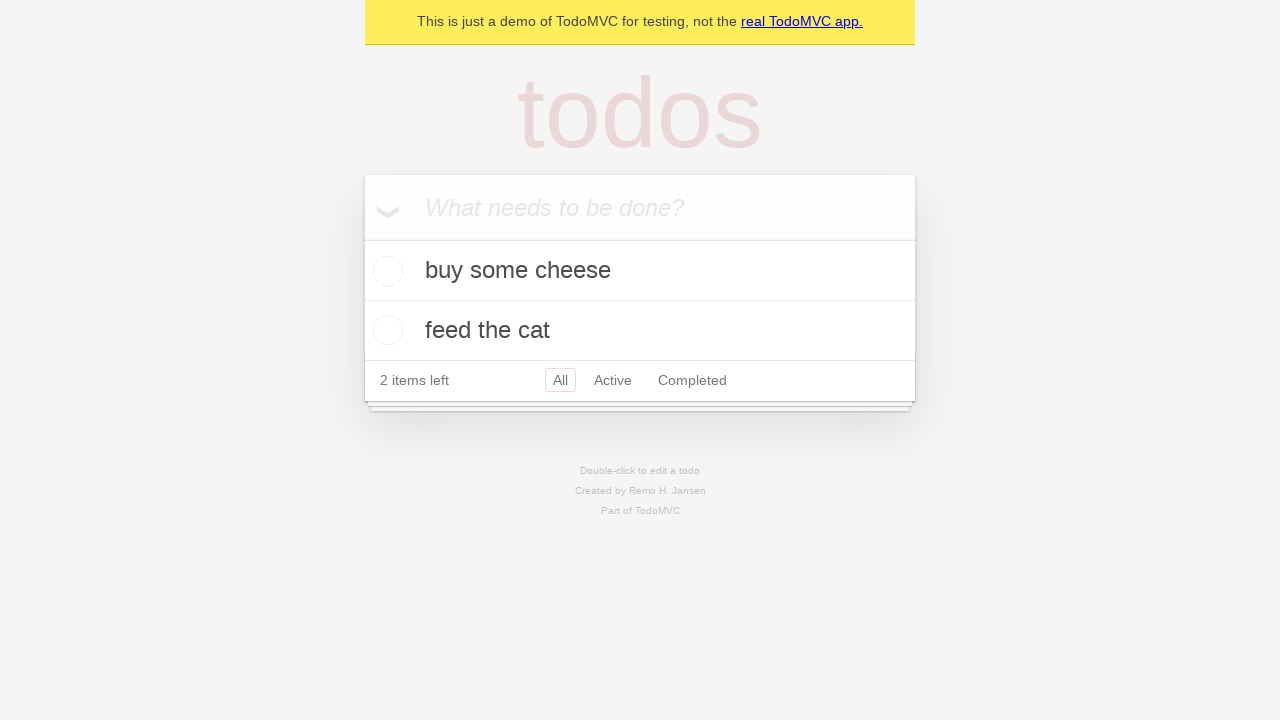

Filled todo input with 'book a doctors appointment' on internal:attr=[placeholder="What needs to be done?"i]
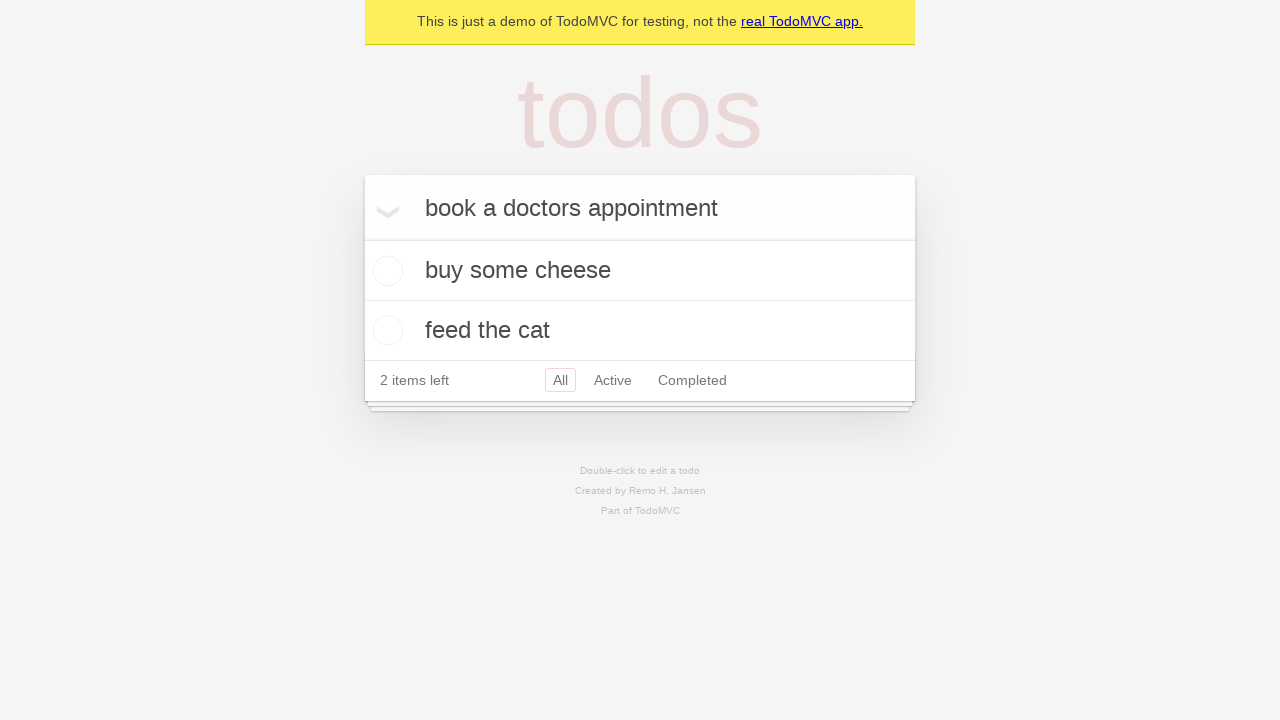

Pressed Enter to add third todo item on internal:attr=[placeholder="What needs to be done?"i]
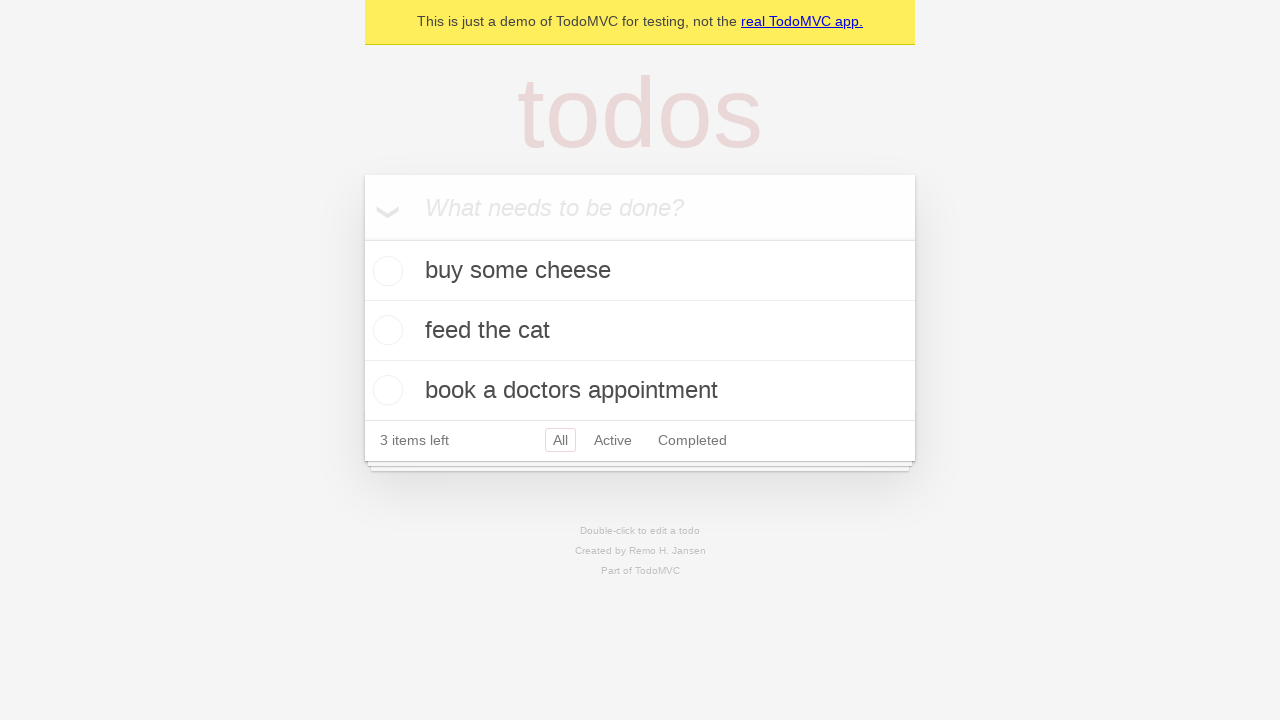

Clicked toggle all checkbox to mark all items as complete at (362, 238) on internal:label="Mark all as complete"i
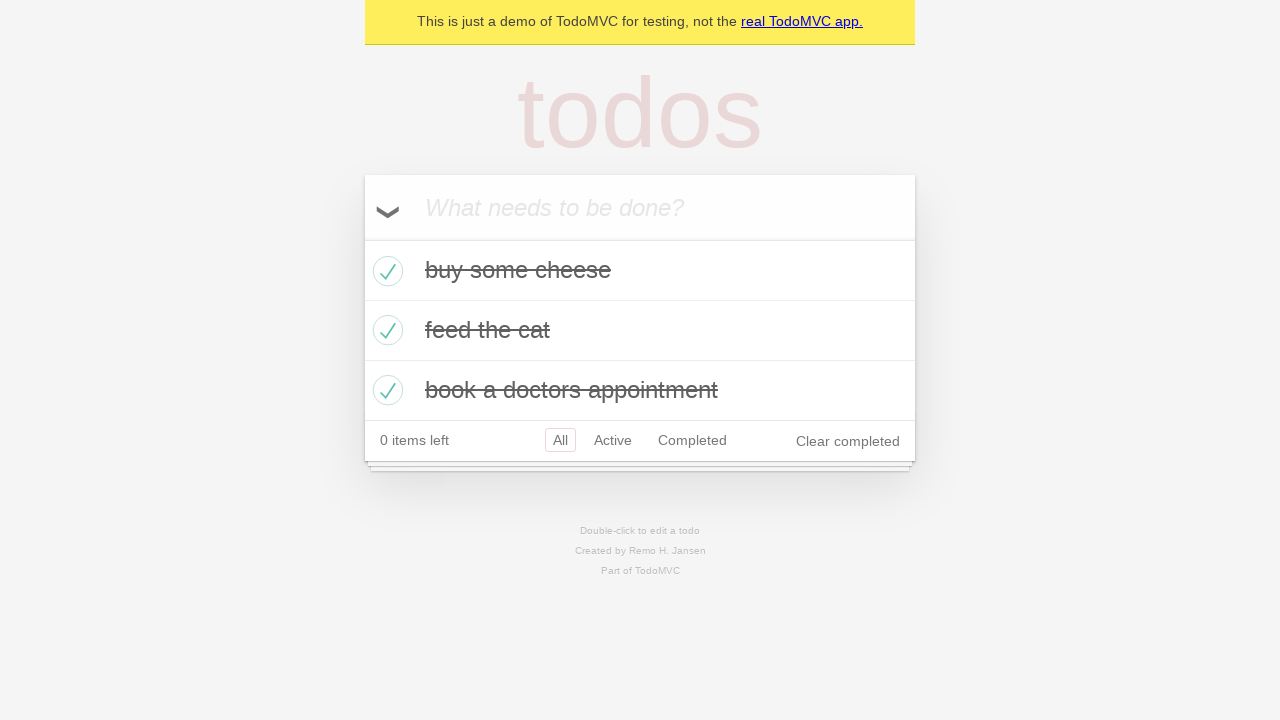

Clicked toggle all checkbox to uncheck all items at (362, 238) on internal:label="Mark all as complete"i
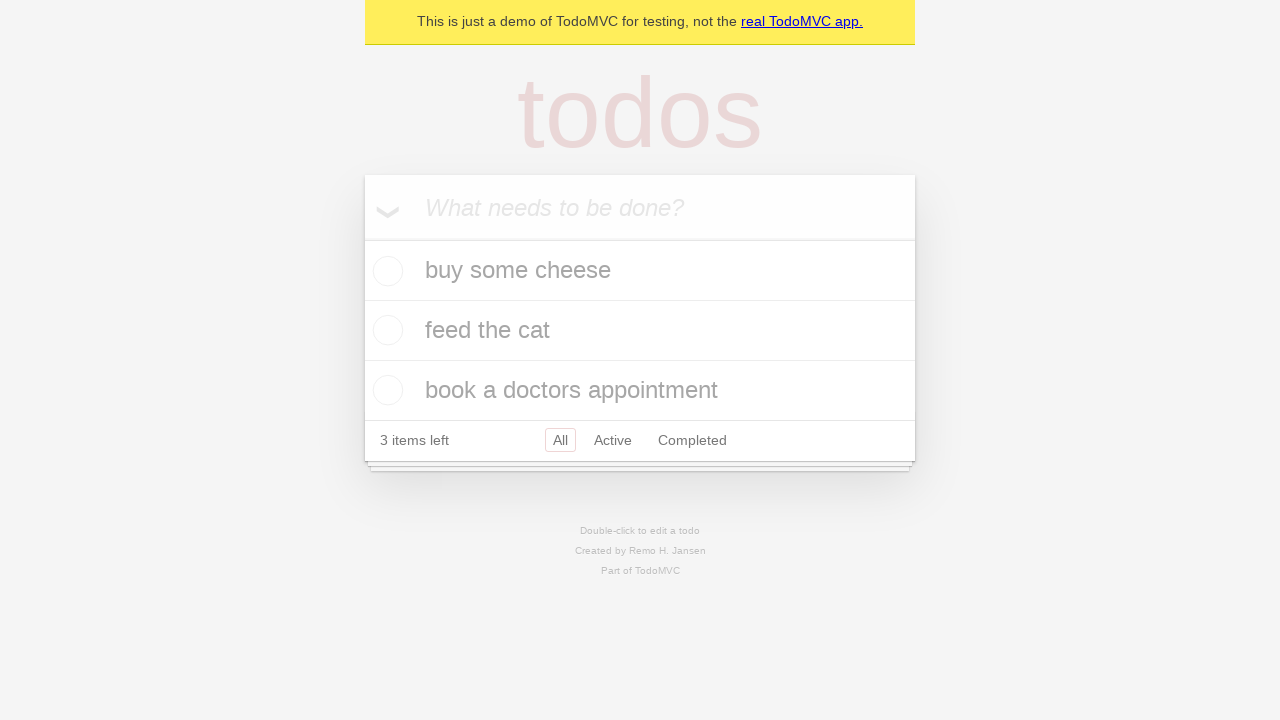

Waited for todo list items to be visible in uncompleted state
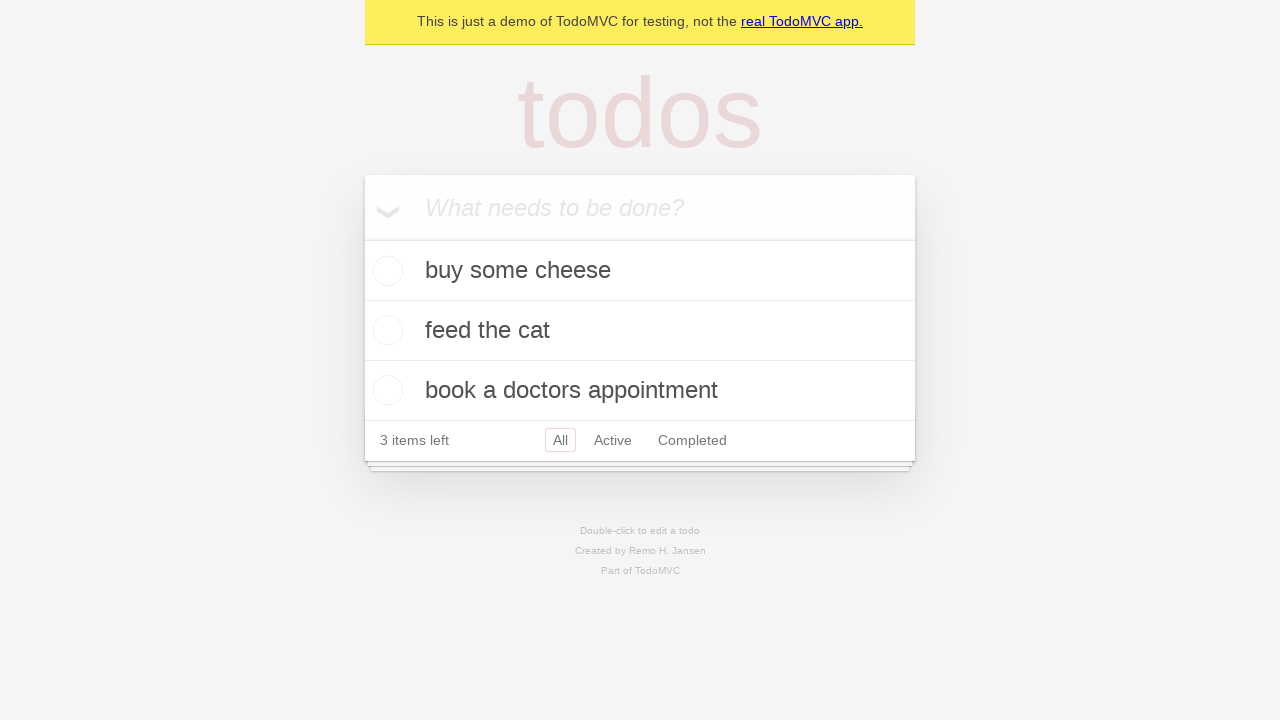

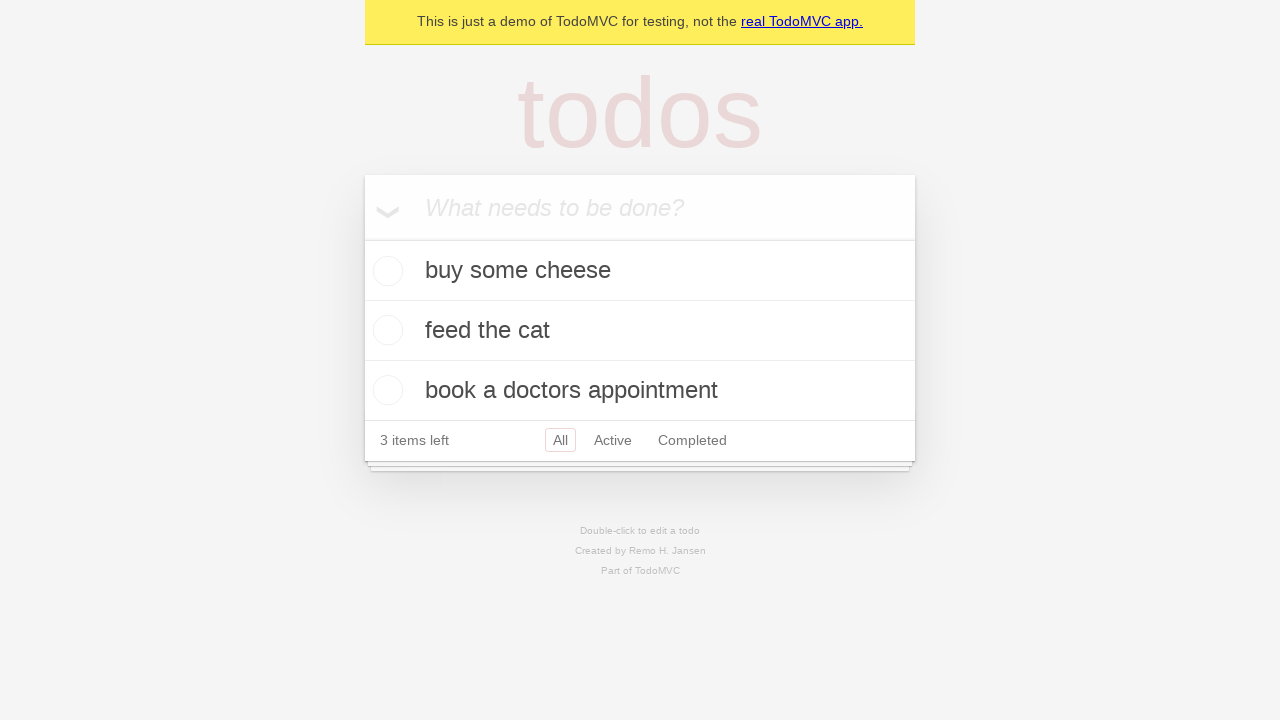